Tests e-commerce functionality by adding multiple items to cart, proceeding to checkout, and applying a promo code

Starting URL: https://rahulshettyacademy.com/seleniumPractise/

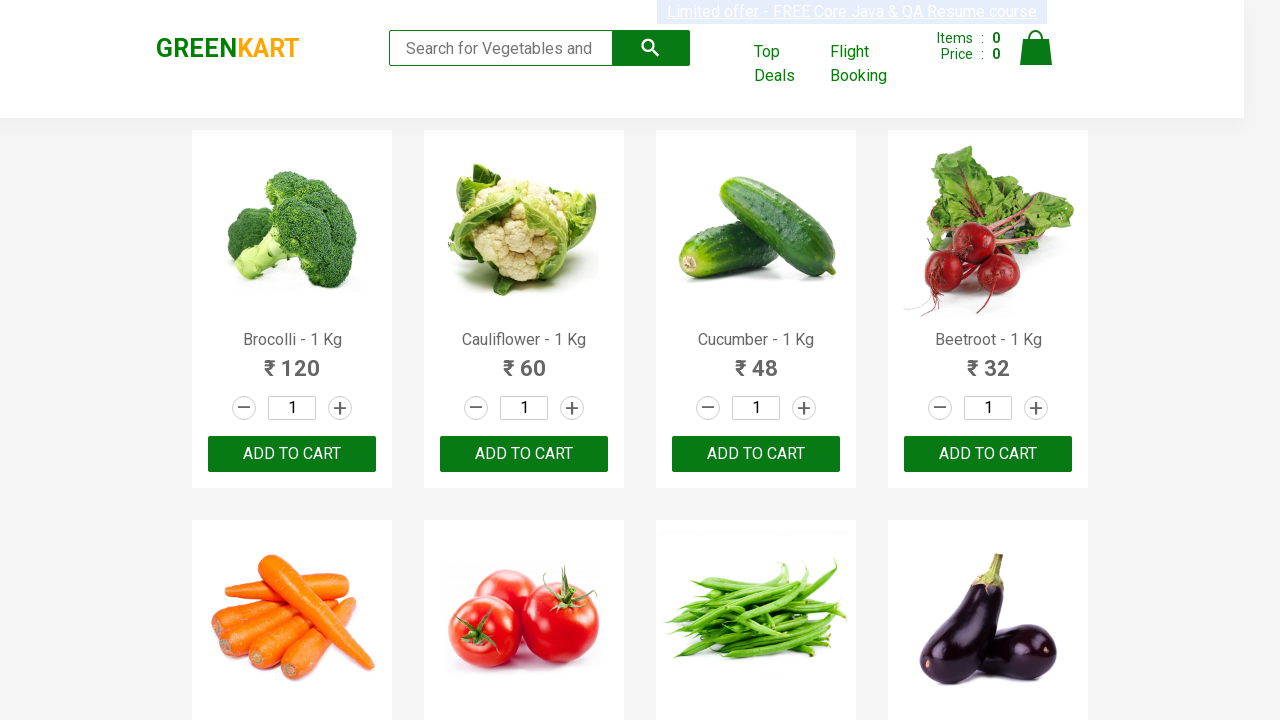

Retrieved all product names from the page
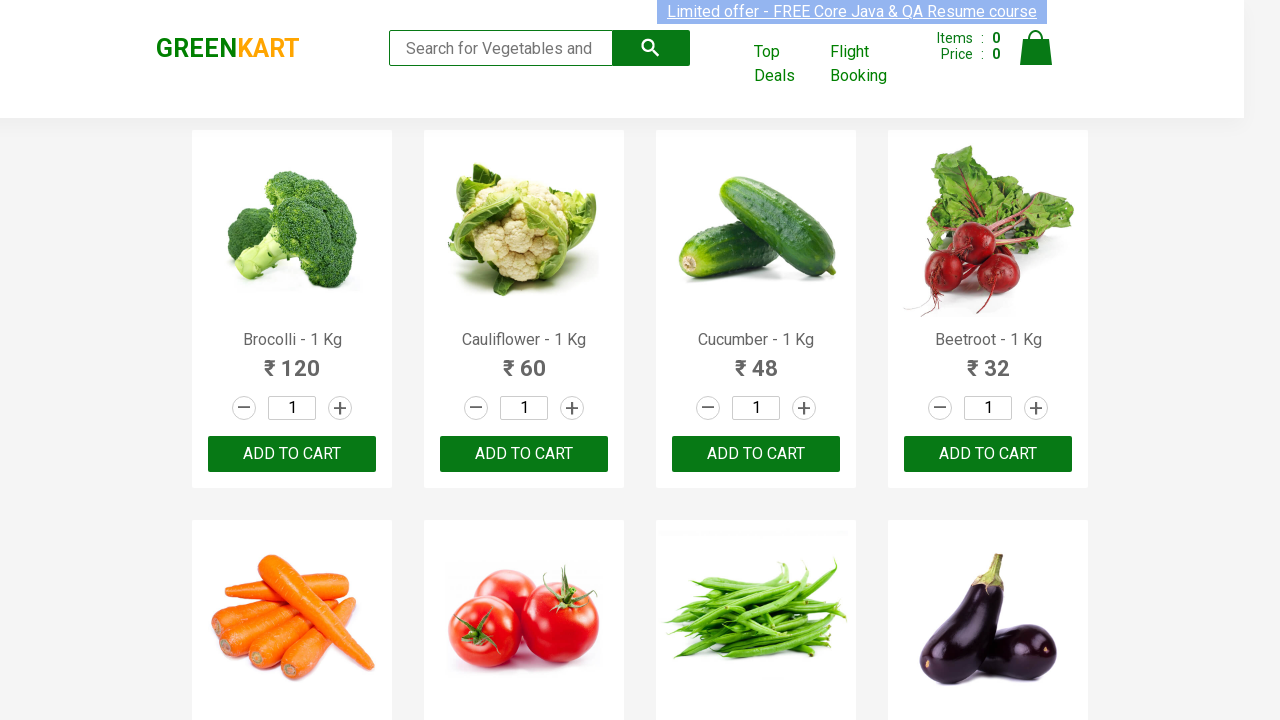

Retrieved product text: Brocolli - 1 Kg
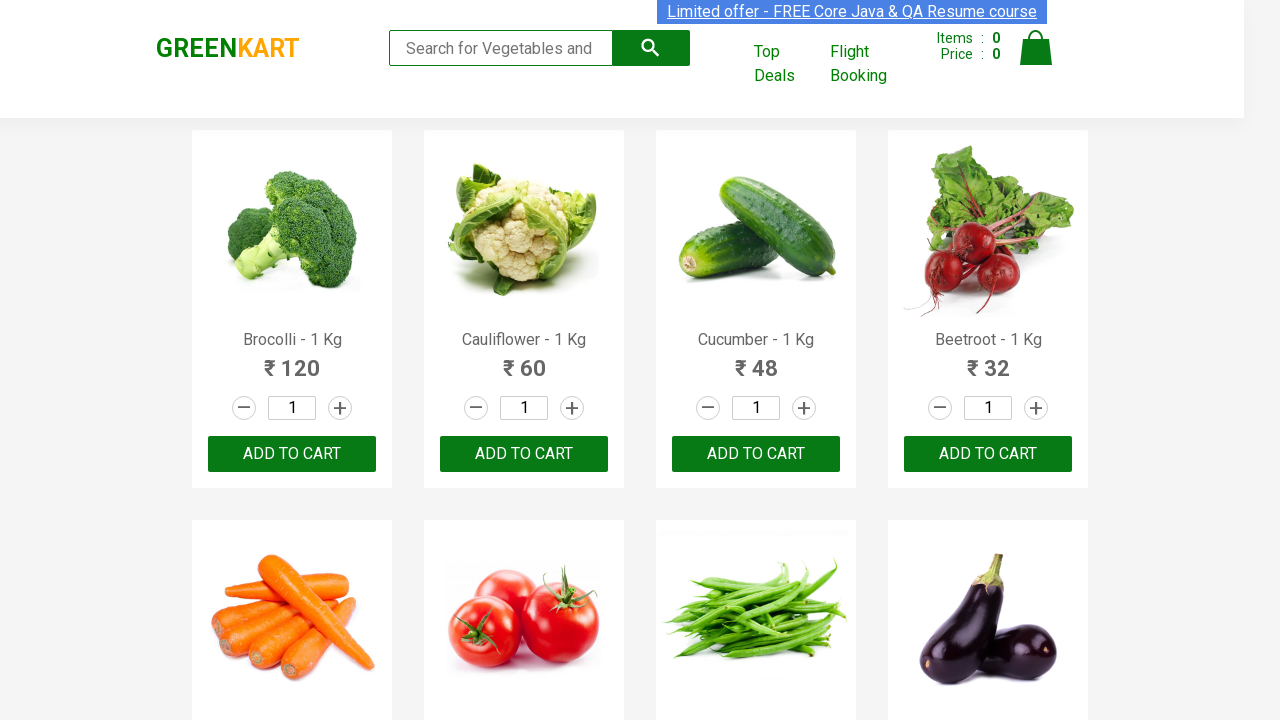

Added Brocolli to cart at (292, 454) on xpath=//div[@class='product-action']/button >> nth=0
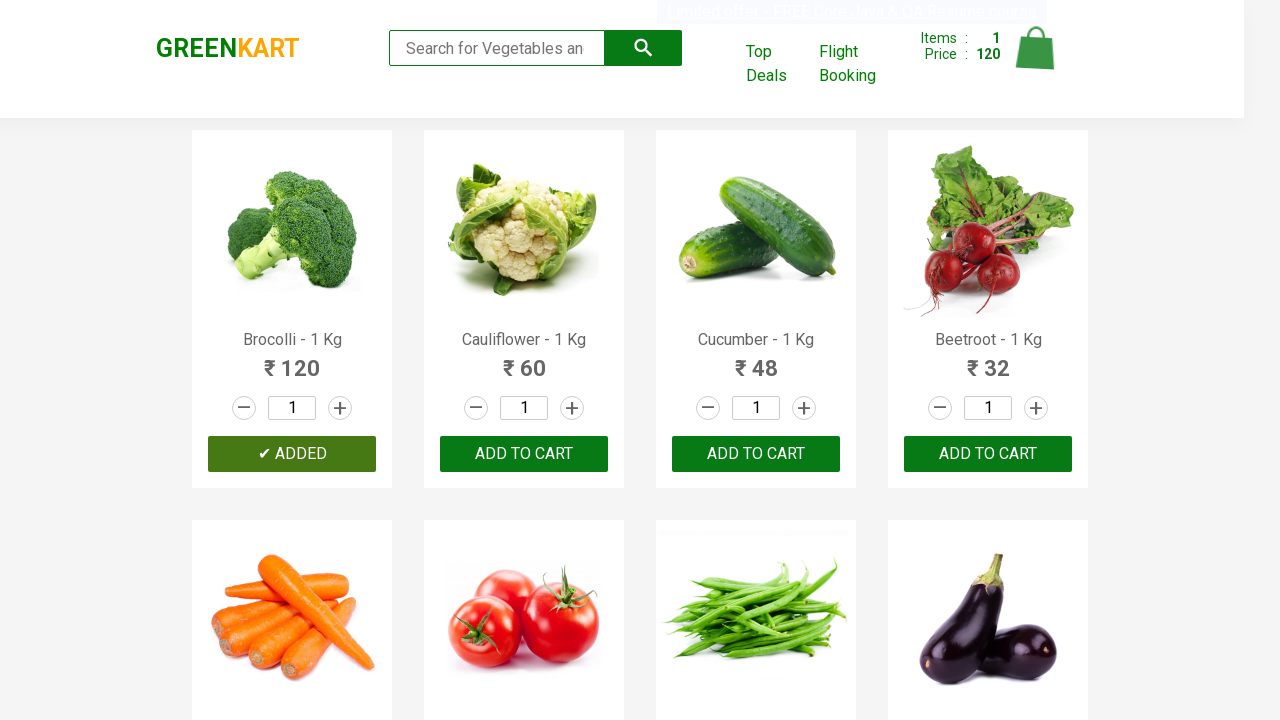

Retrieved product text: Cauliflower - 1 Kg
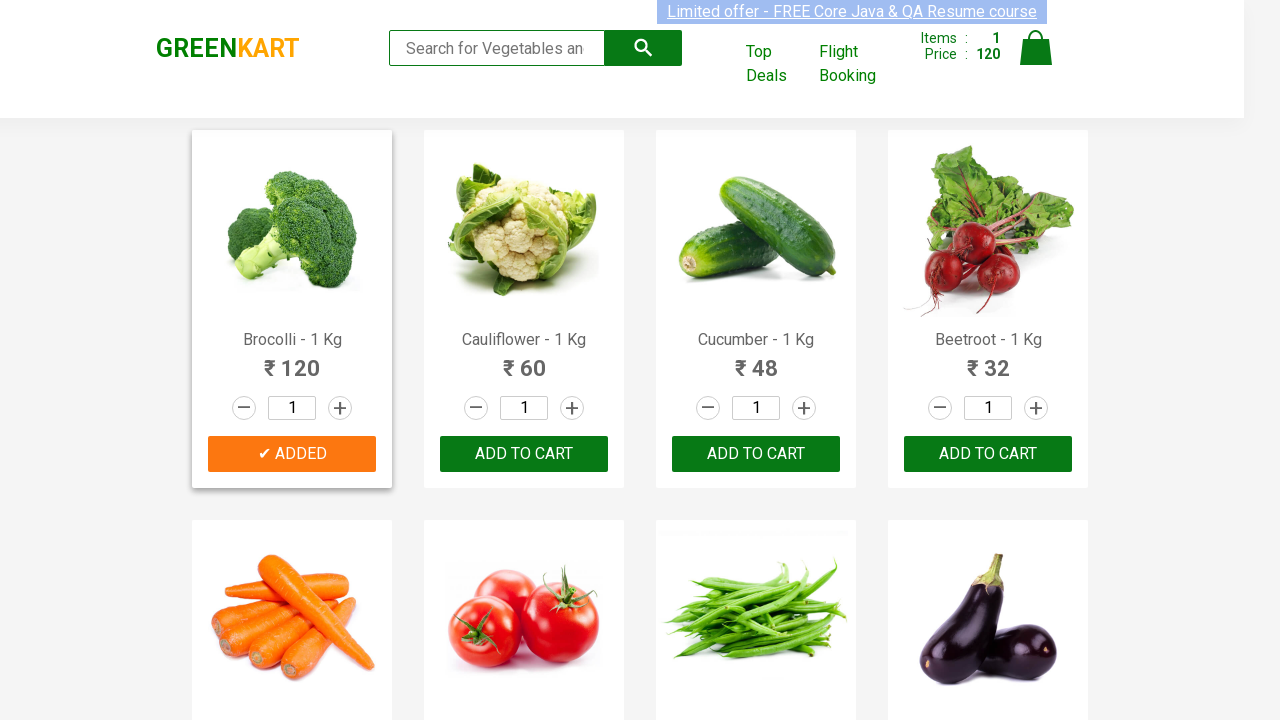

Retrieved product text: Cucumber - 1 Kg
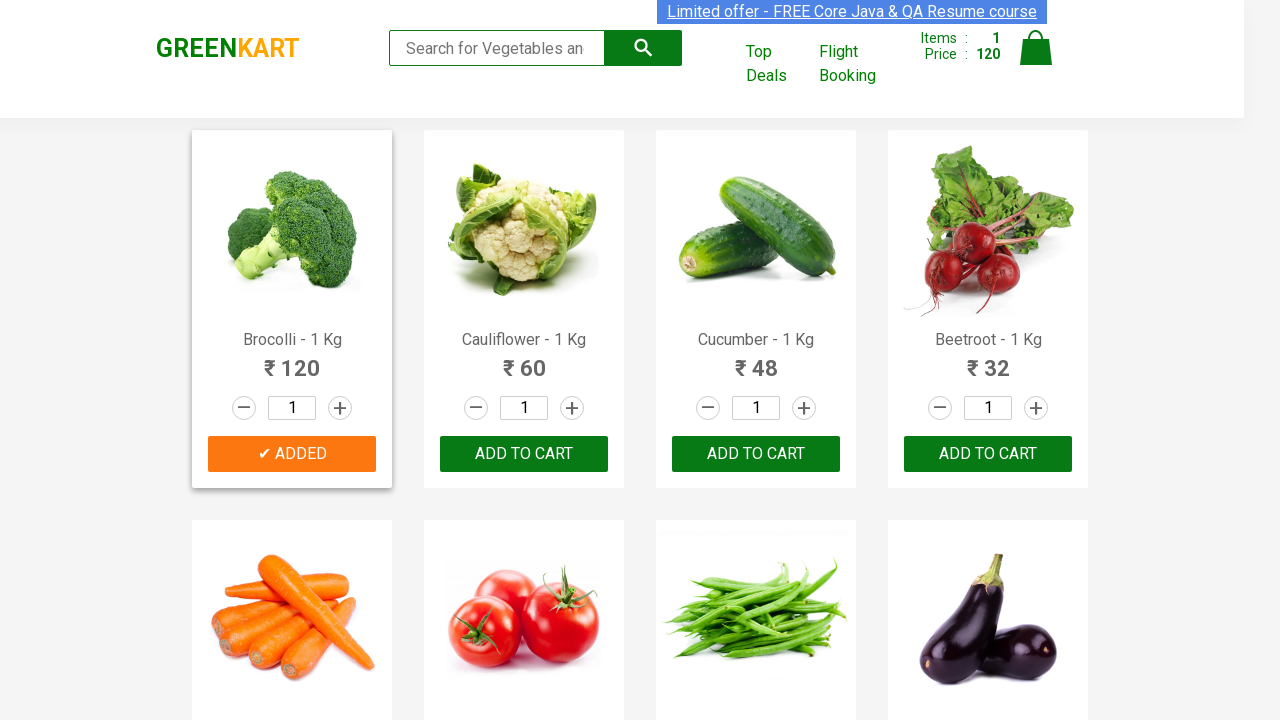

Added Cucumber to cart at (756, 454) on xpath=//div[@class='product-action']/button >> nth=2
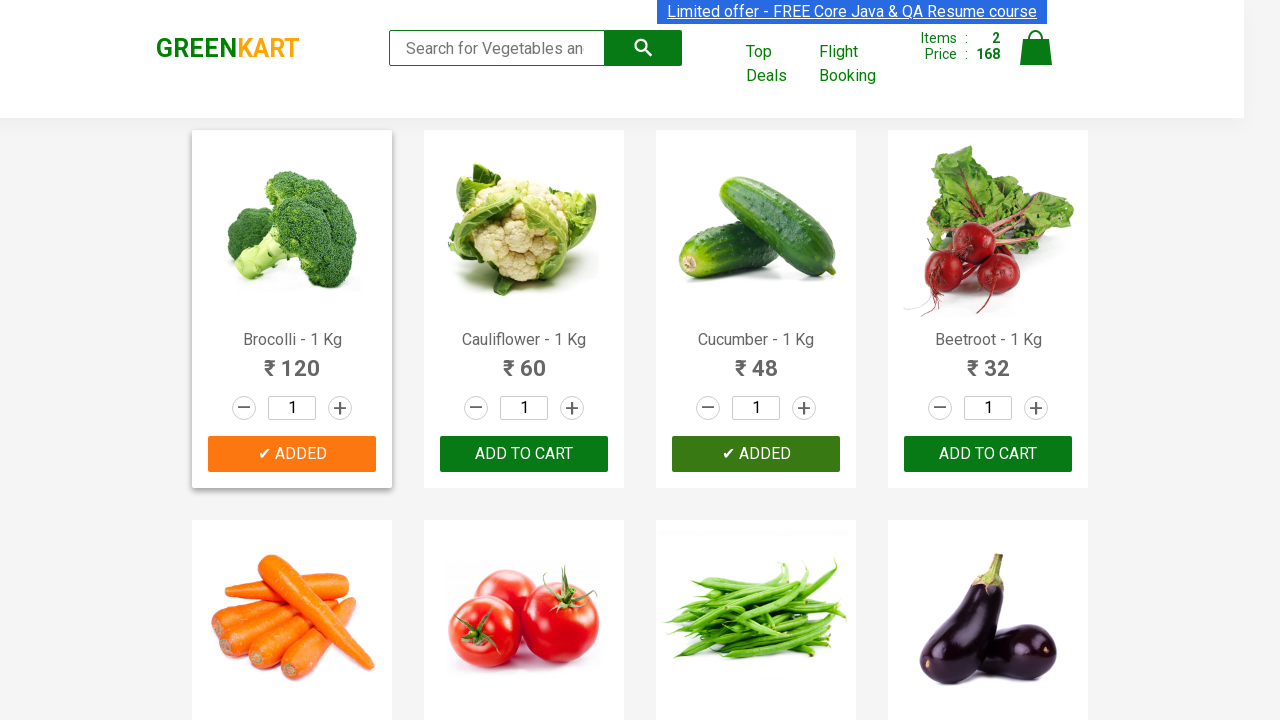

Retrieved product text: Beetroot - 1 Kg
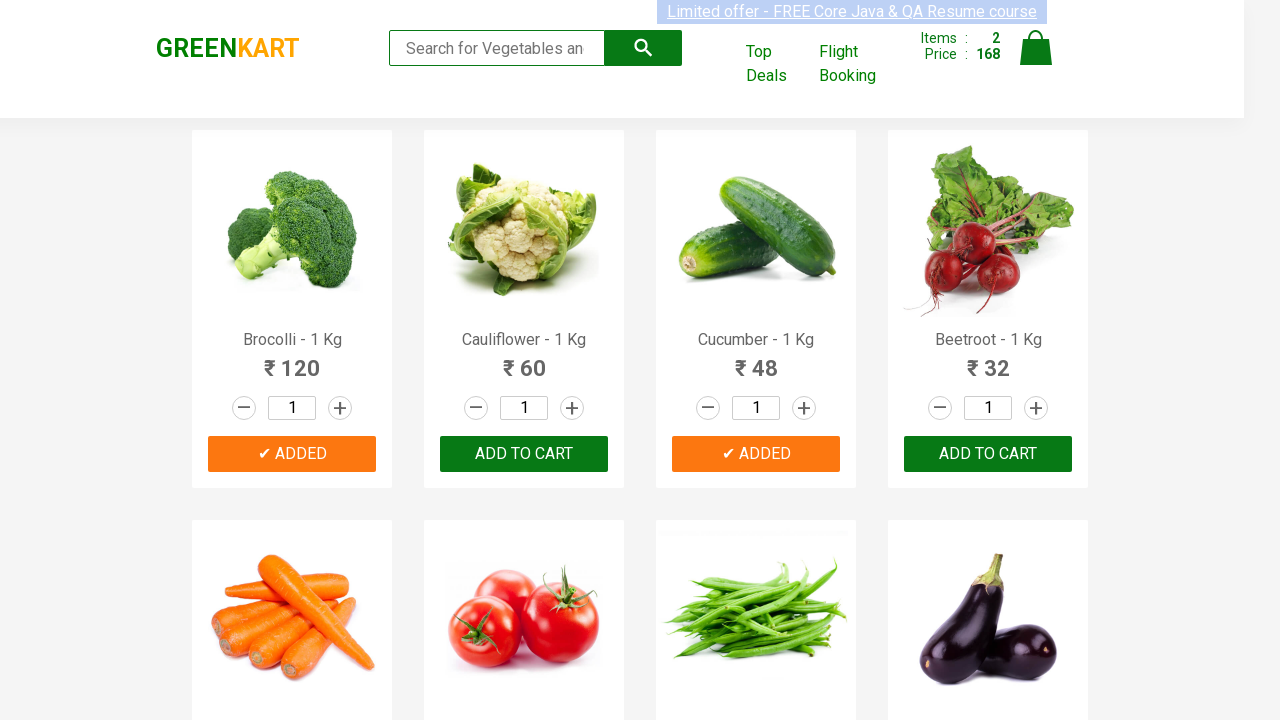

Added Beetroot to cart at (988, 454) on xpath=//div[@class='product-action']/button >> nth=3
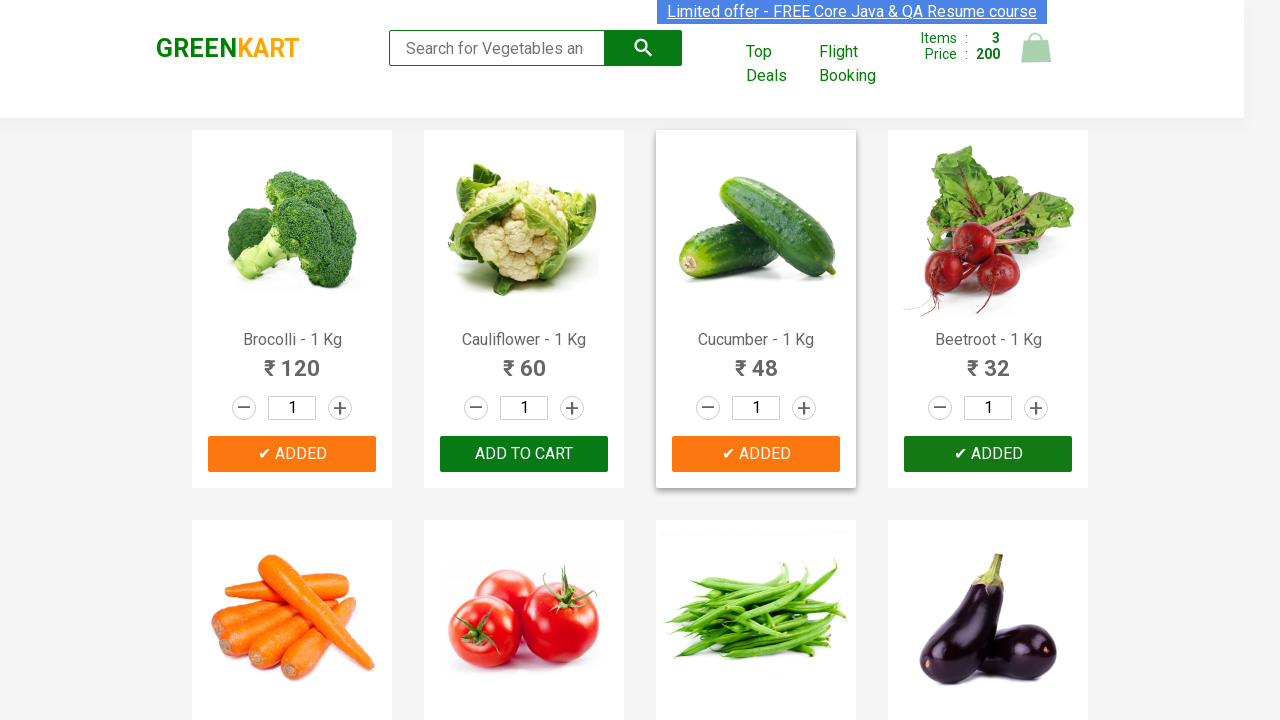

Clicked on cart icon at (1036, 48) on img[alt='Cart']
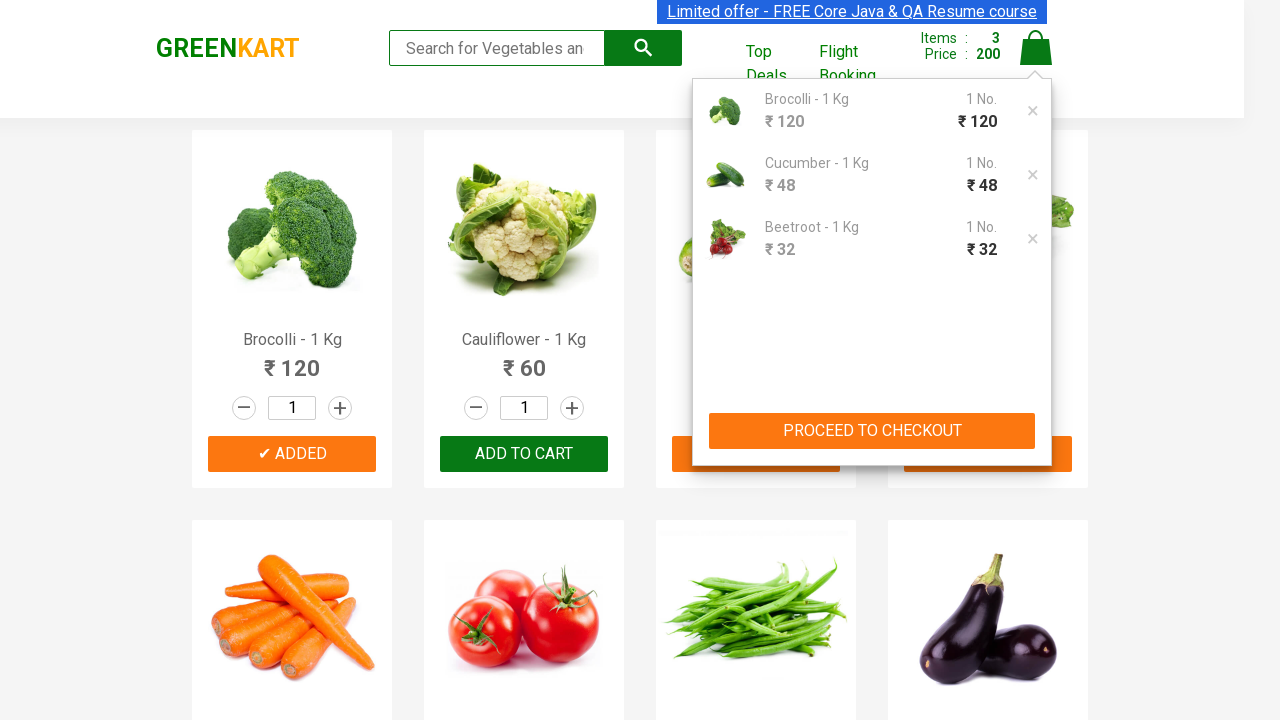

Clicked PROCEED TO CHECKOUT button at (872, 431) on xpath=//button[text()='PROCEED TO CHECKOUT']
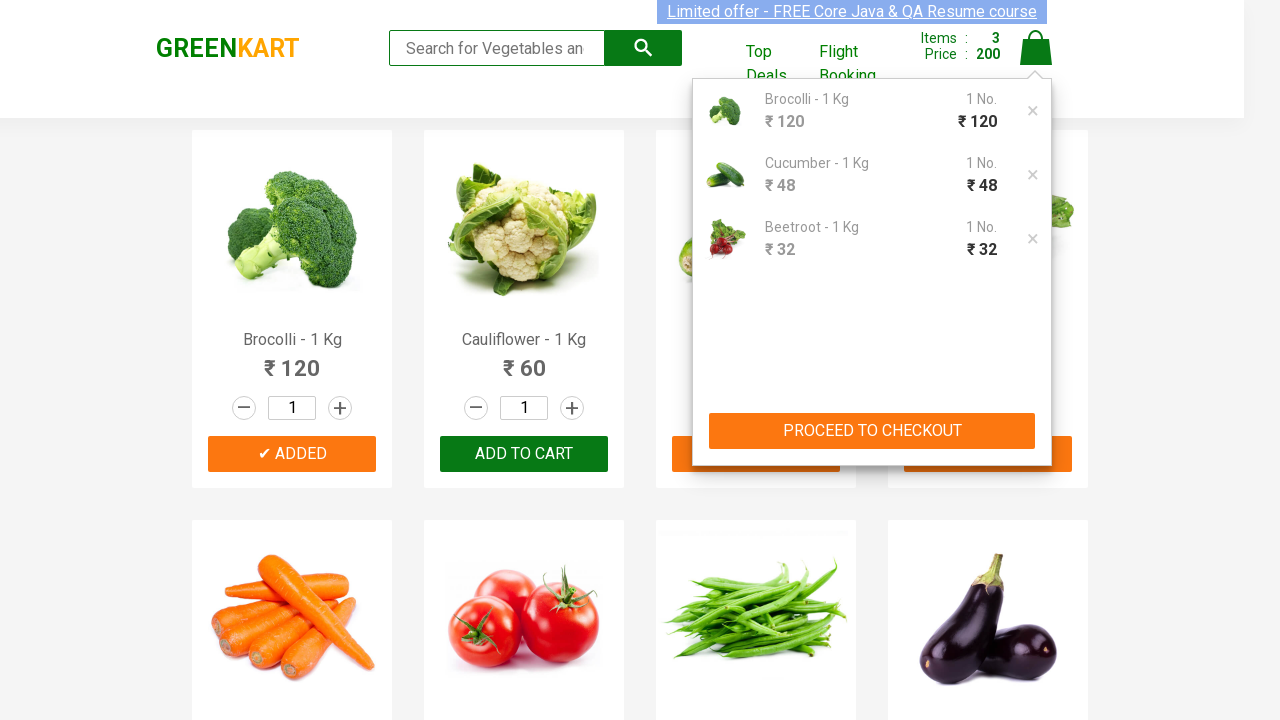

Promo code input field became visible
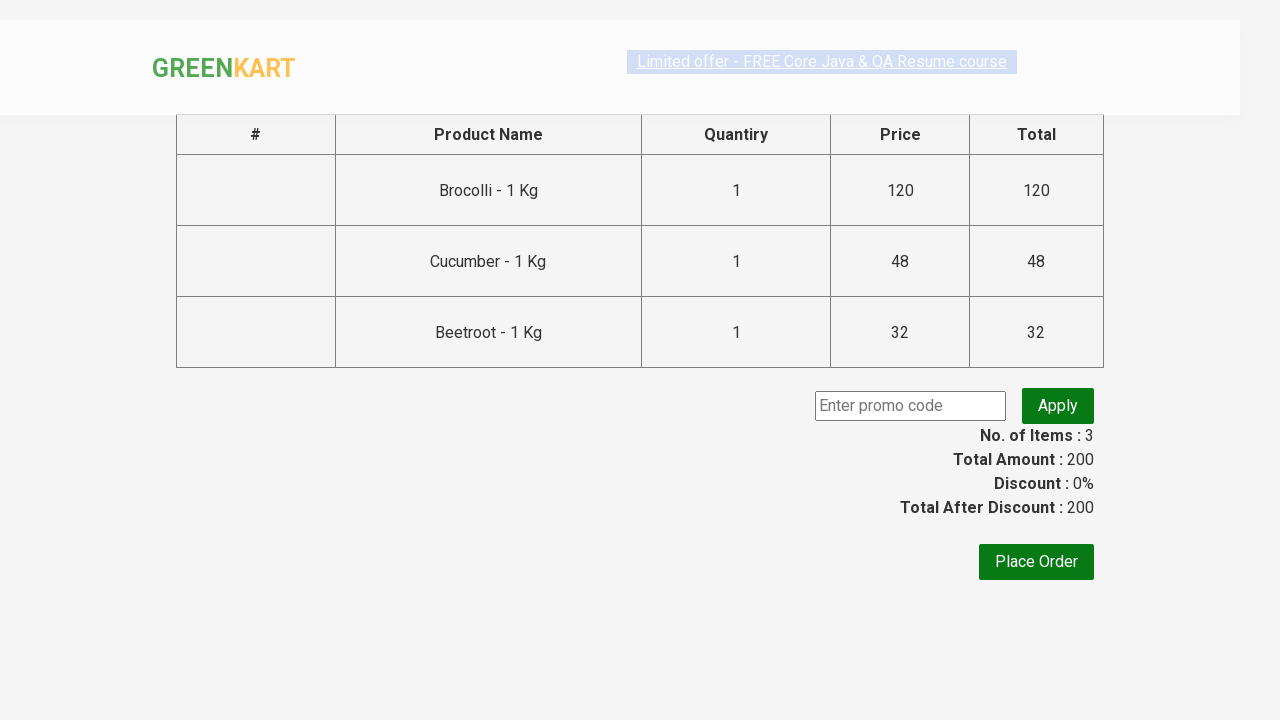

Filled promo code field with 'rahulshettyacademy' on input.promoCode
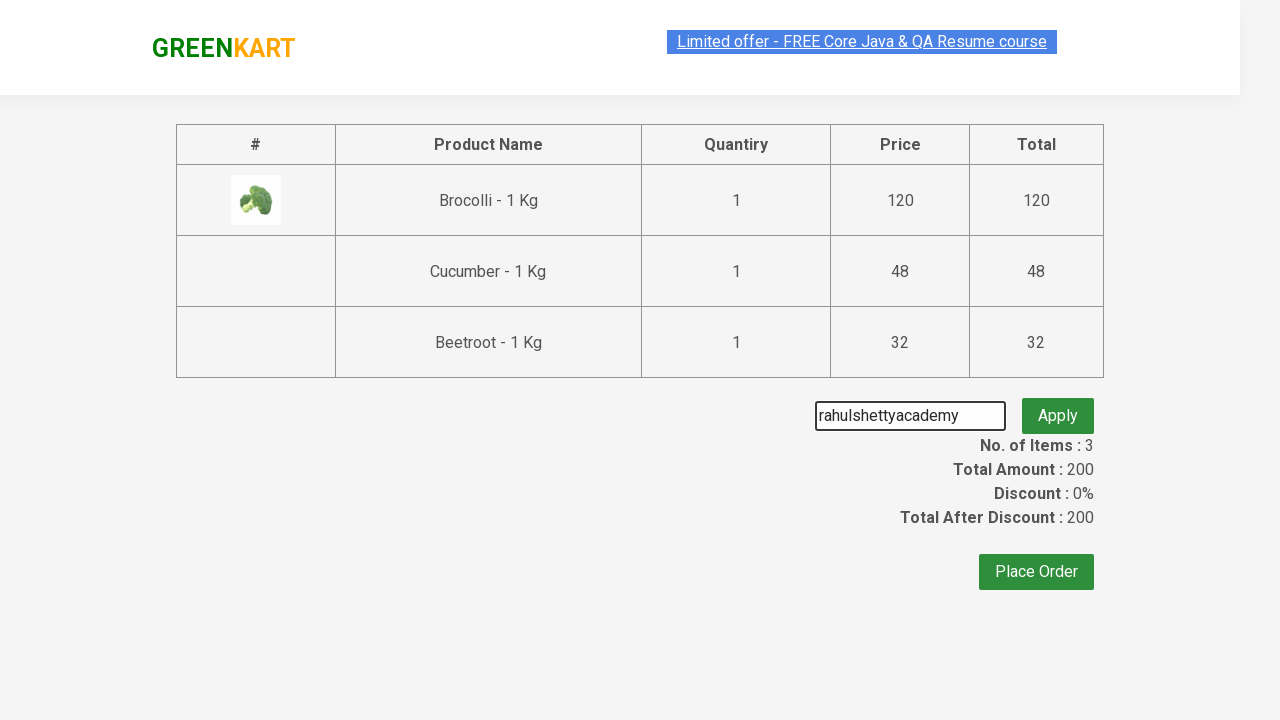

Clicked promo code apply button at (1058, 406) on button.promoBtn
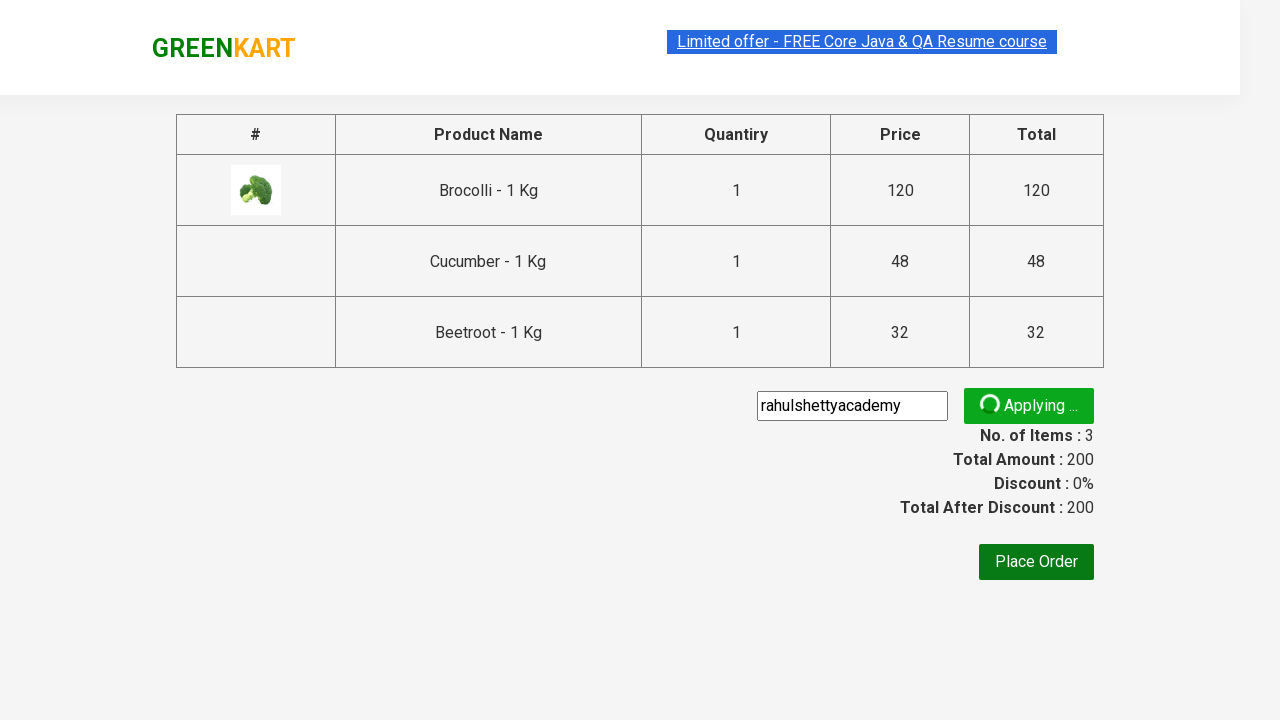

Promo code info message became visible
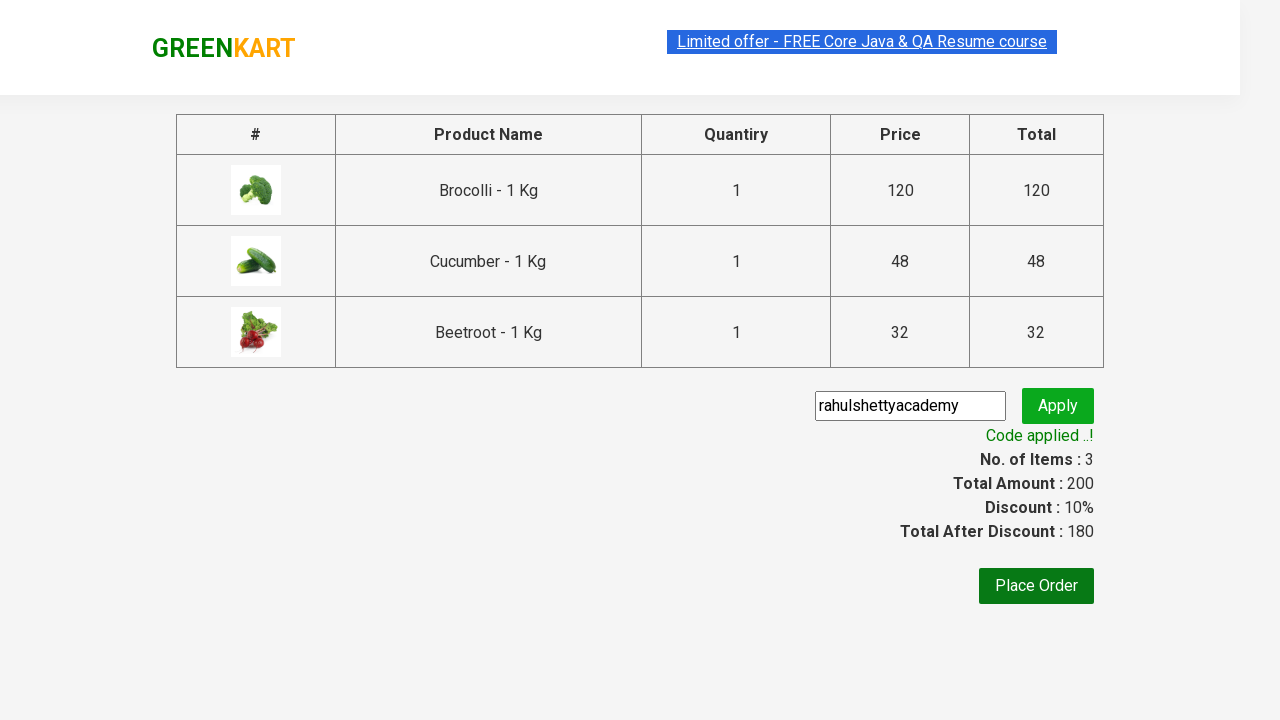

Retrieved promo info message: Code applied ..!
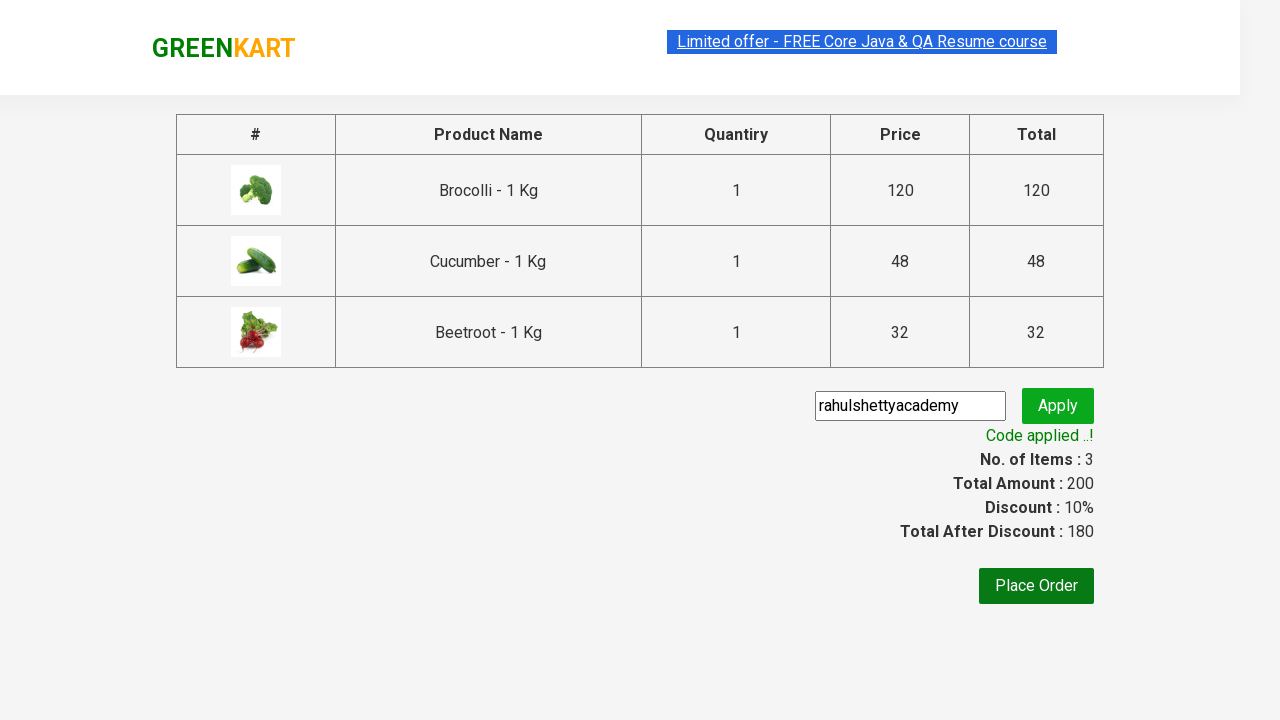

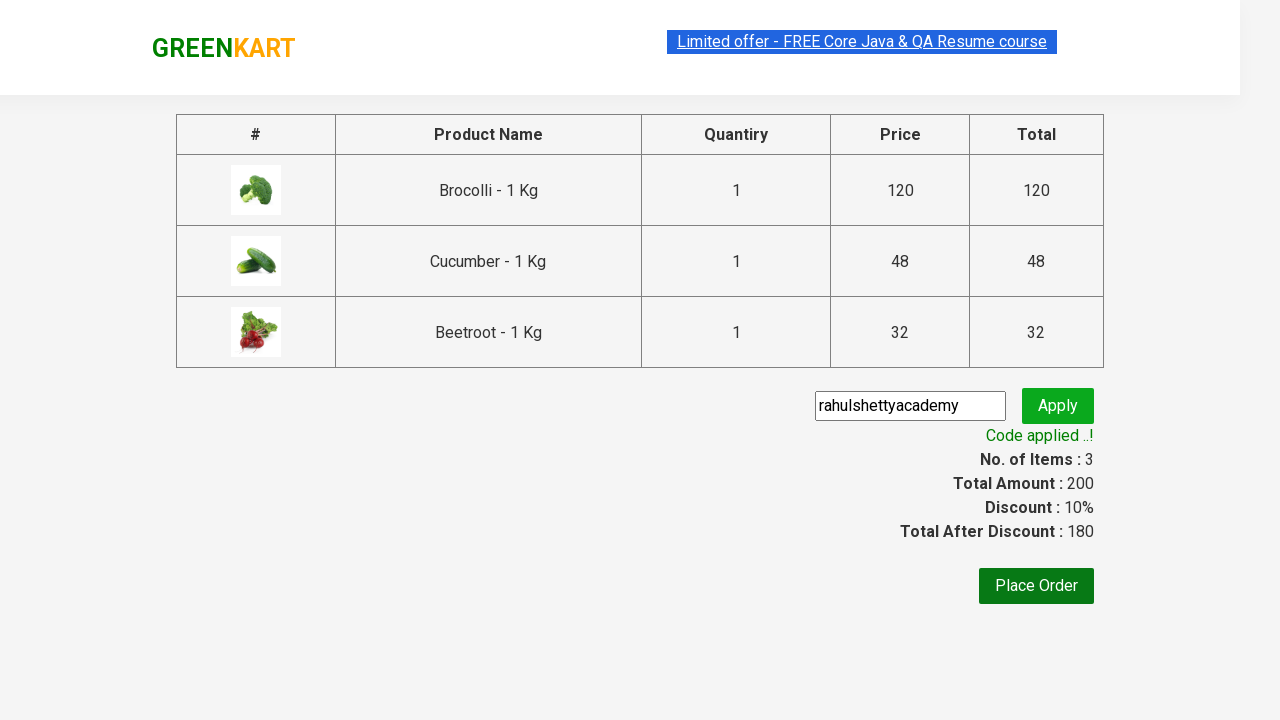